Tests a math exercise form by reading an input value, calculating a mathematical result using logarithm and sine functions, filling the answer field, checking a checkbox, selecting a radio button, and submitting the form.

Starting URL: https://suninjuly.github.io/math.html

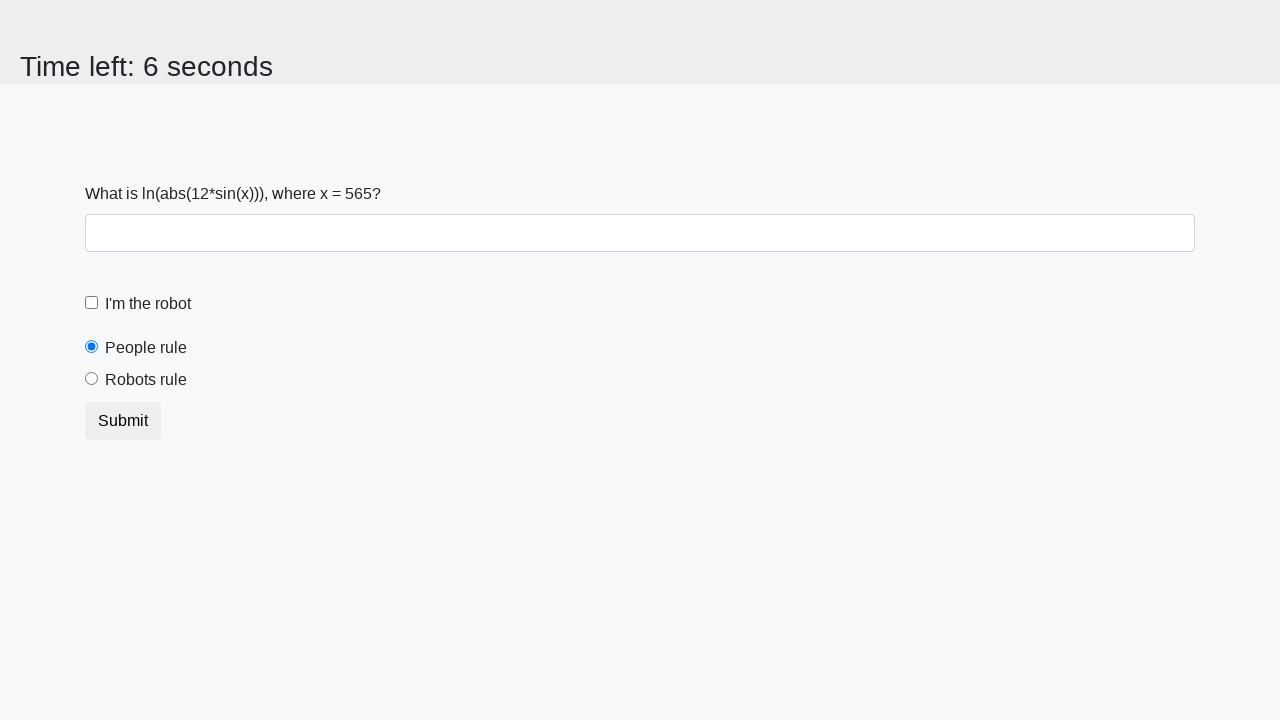

Retrieved x value from input_value element
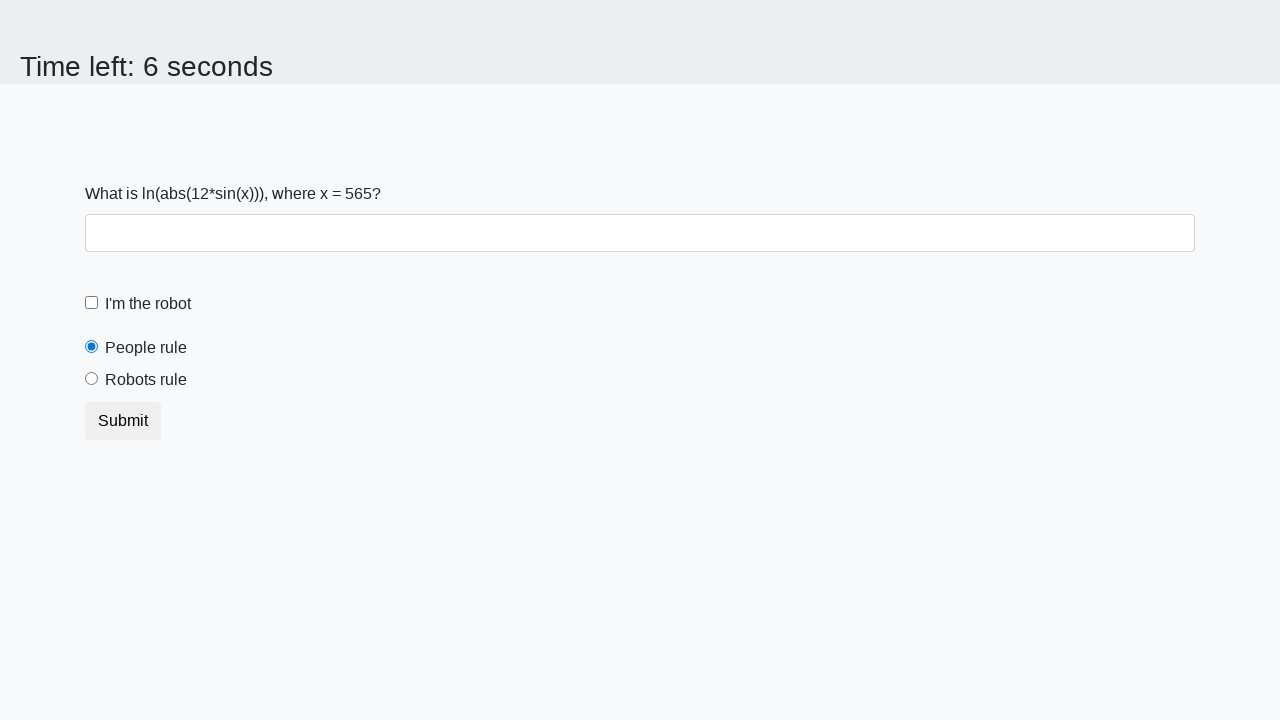

Calculated mathematical result using logarithm and sine functions
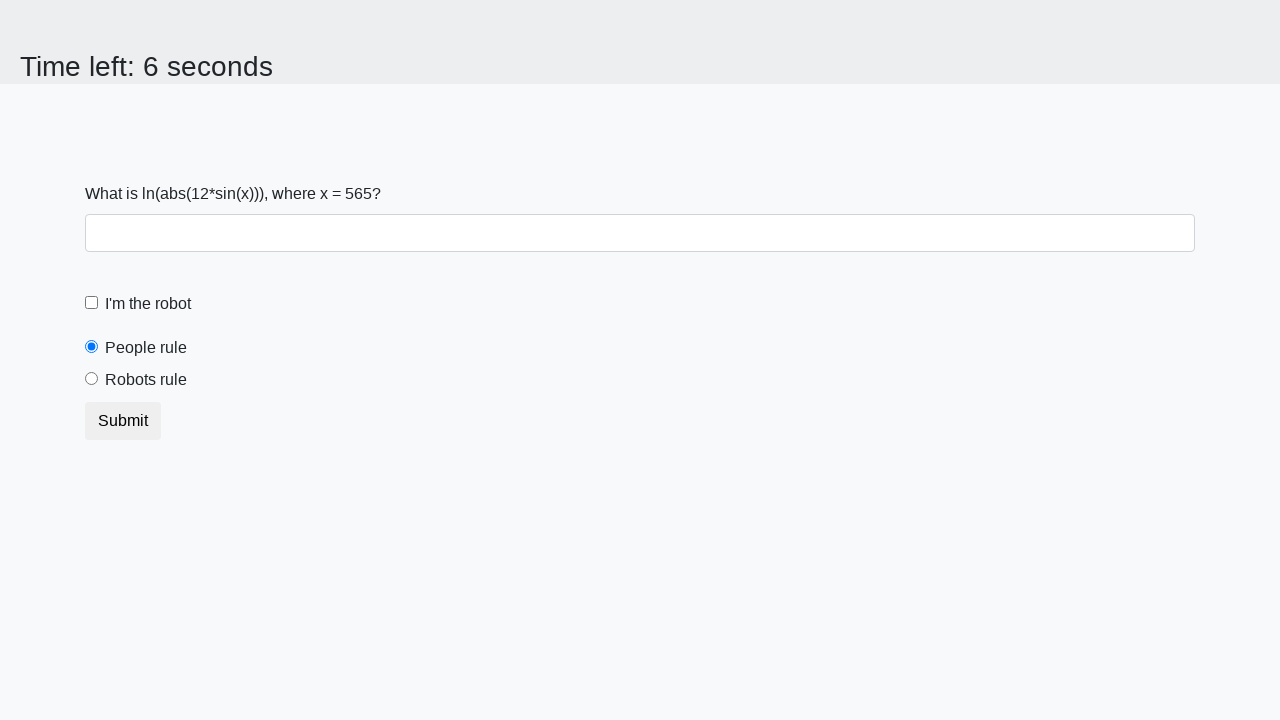

Filled answer field with calculated value on #answer
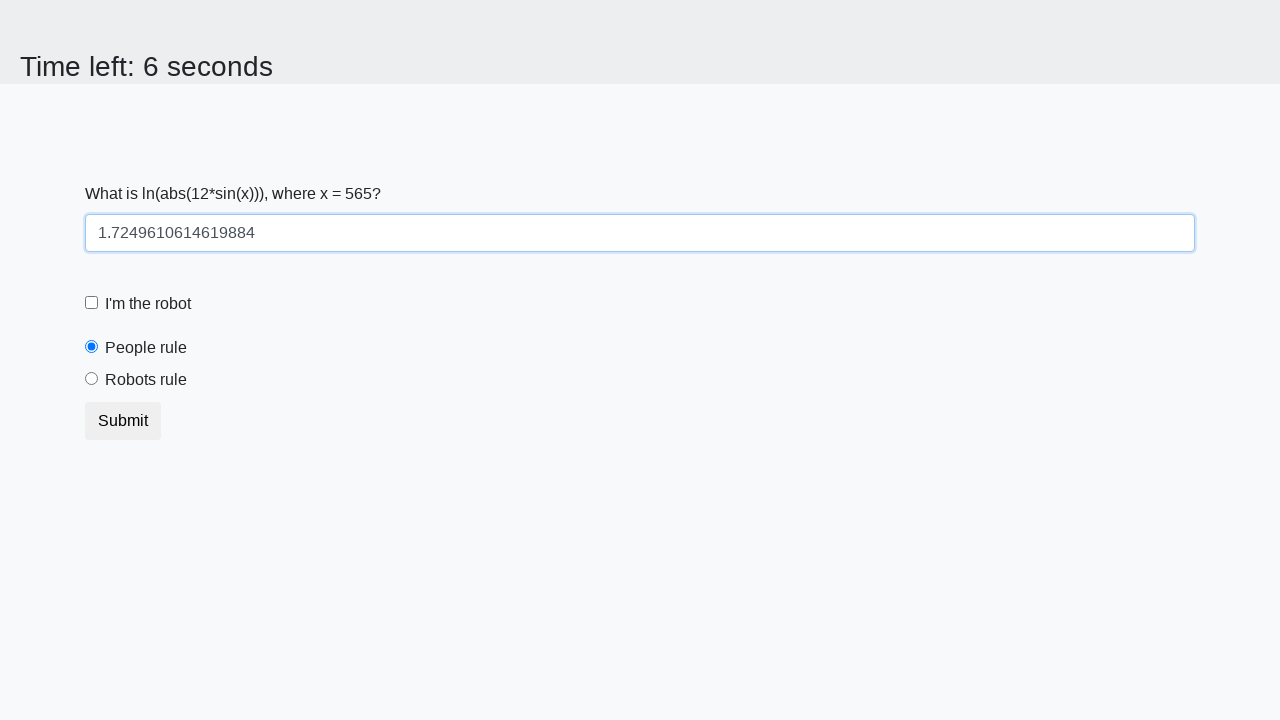

Checked the robot checkbox at (92, 303) on #robotCheckbox
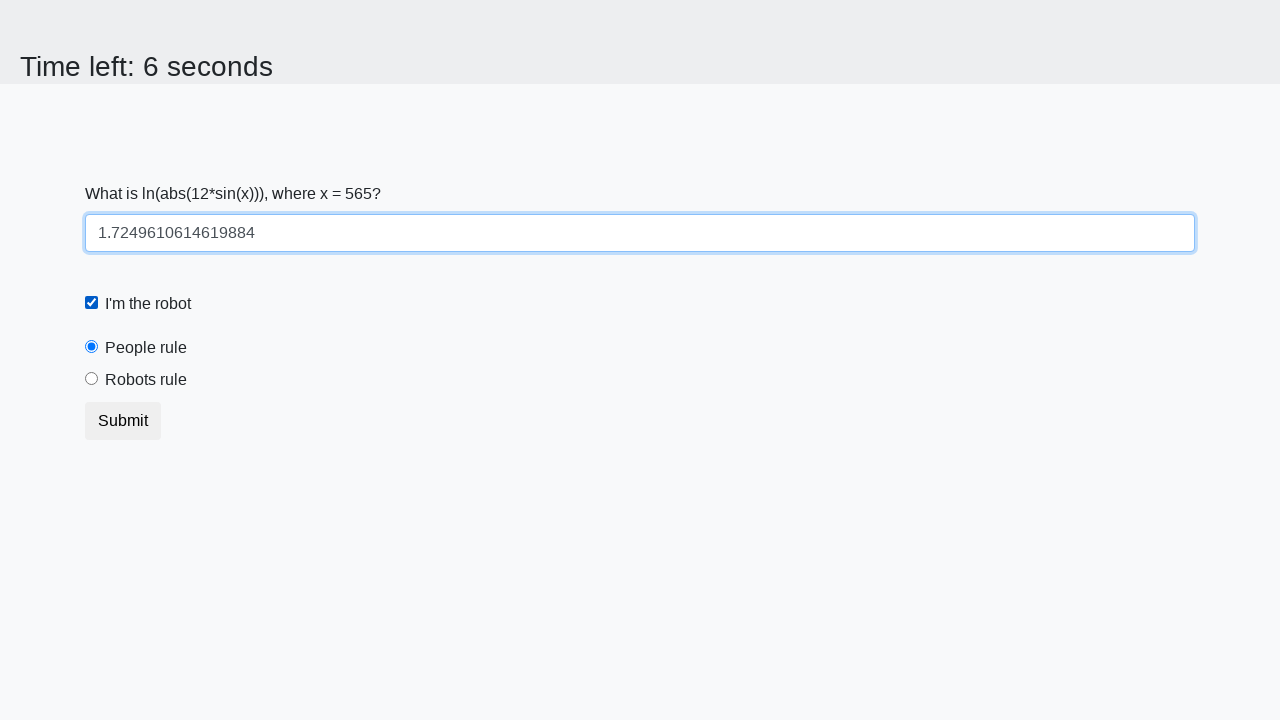

Selected the robots rule radio button at (92, 379) on #robotsRule
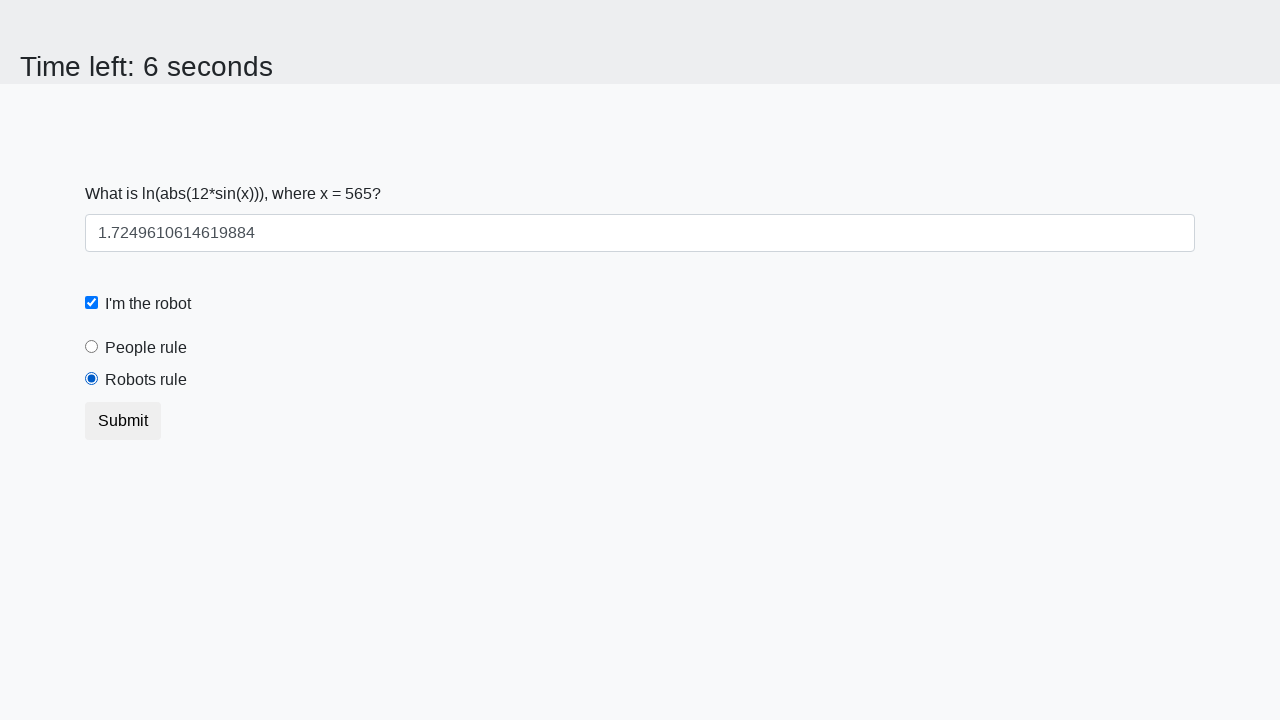

Clicked submit button to submit the math exercise form at (123, 421) on .btn.btn-default
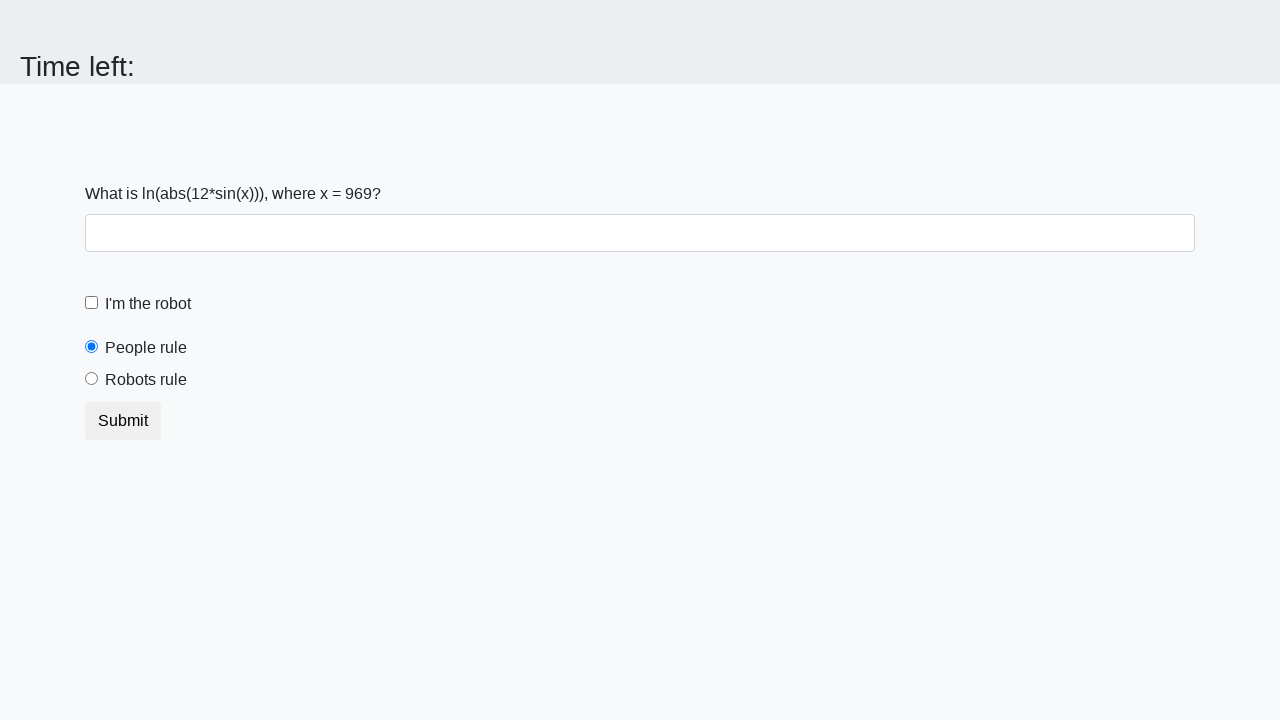

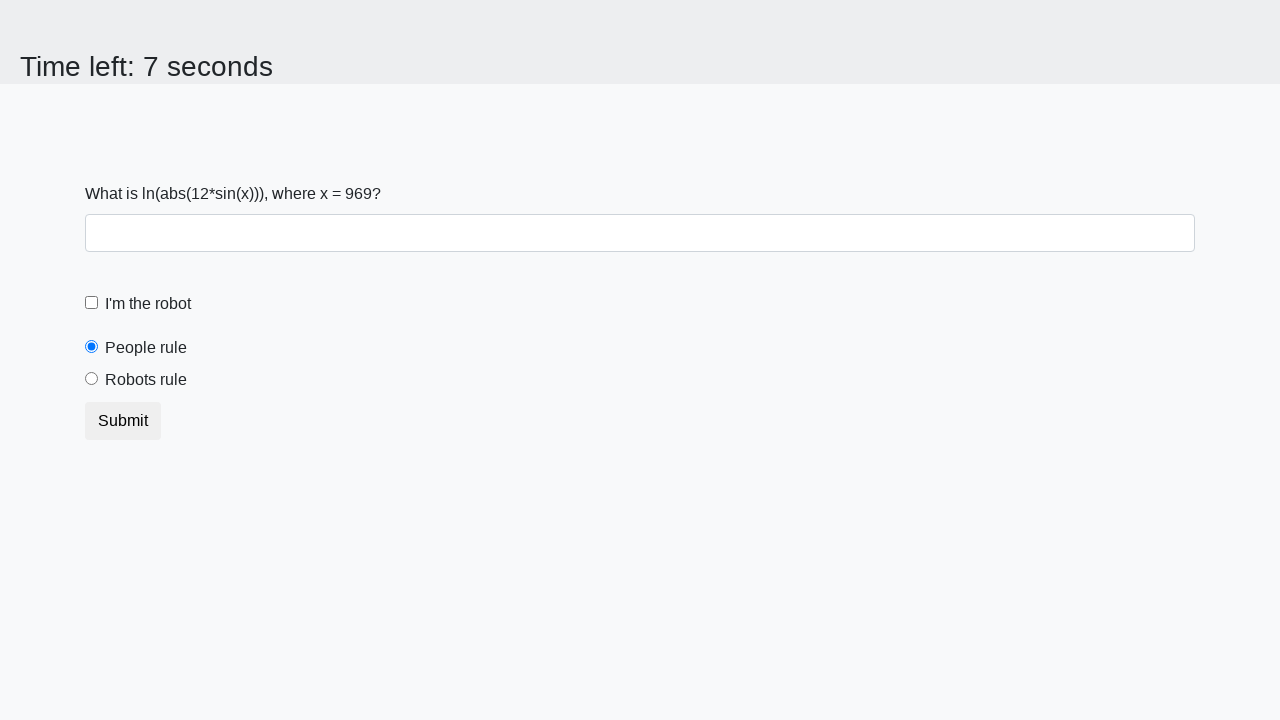